Navigates to an Angular demo application and clicks on the Virtual Library button to test page loading with network throttling

Starting URL: https://rahulshettyacademy.com/angularAppdemo/

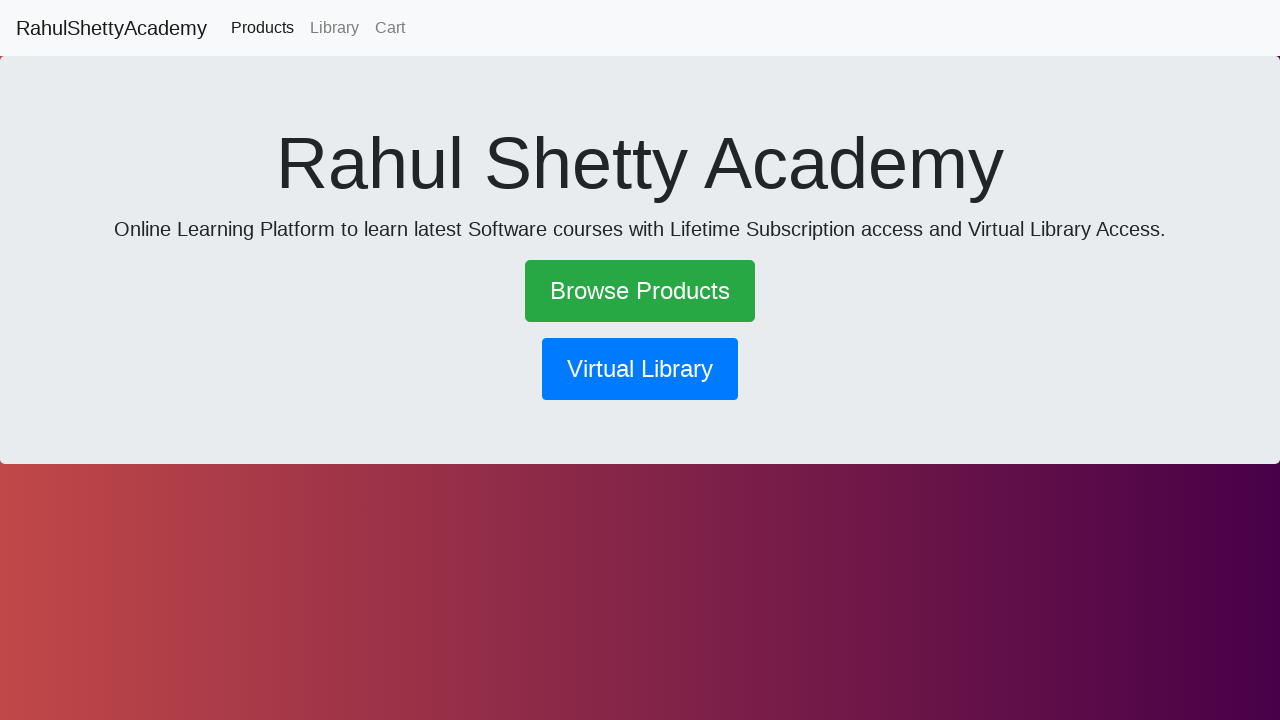

Clicked Virtual Library button at (640, 369) on xpath=//button[text()=' Virtual Library ']
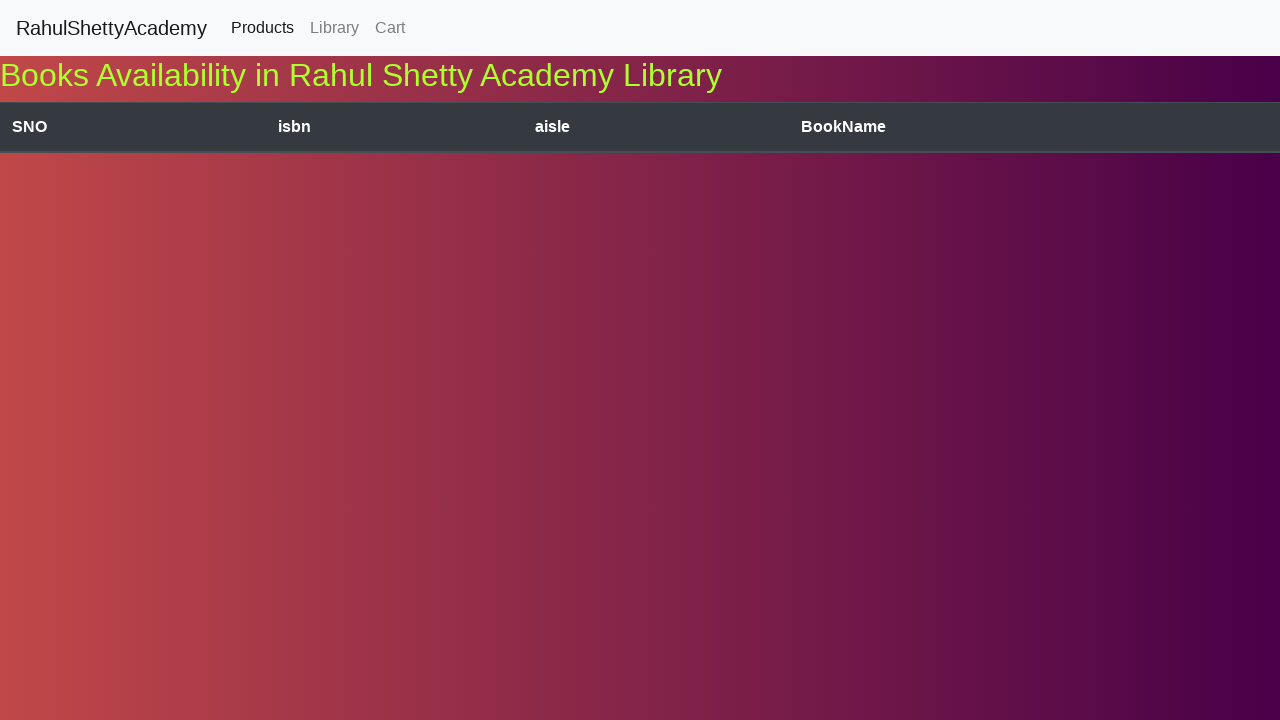

Virtual Library page loaded with networkidle state
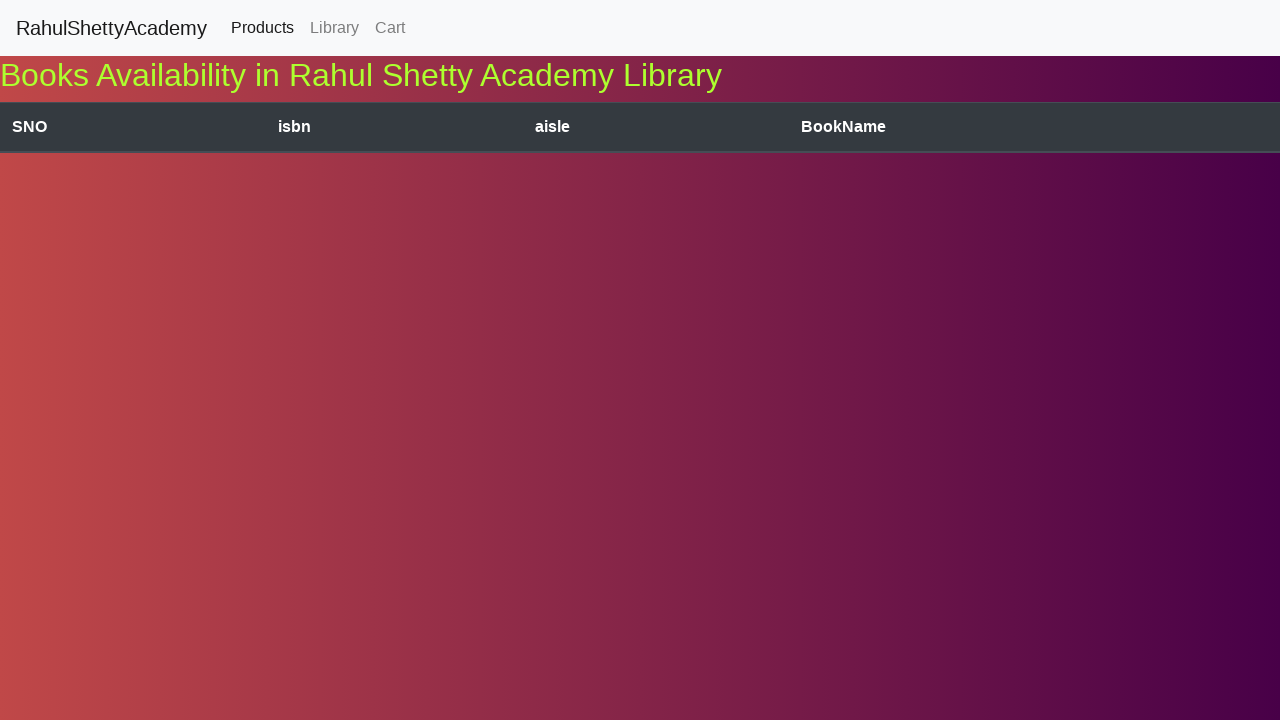

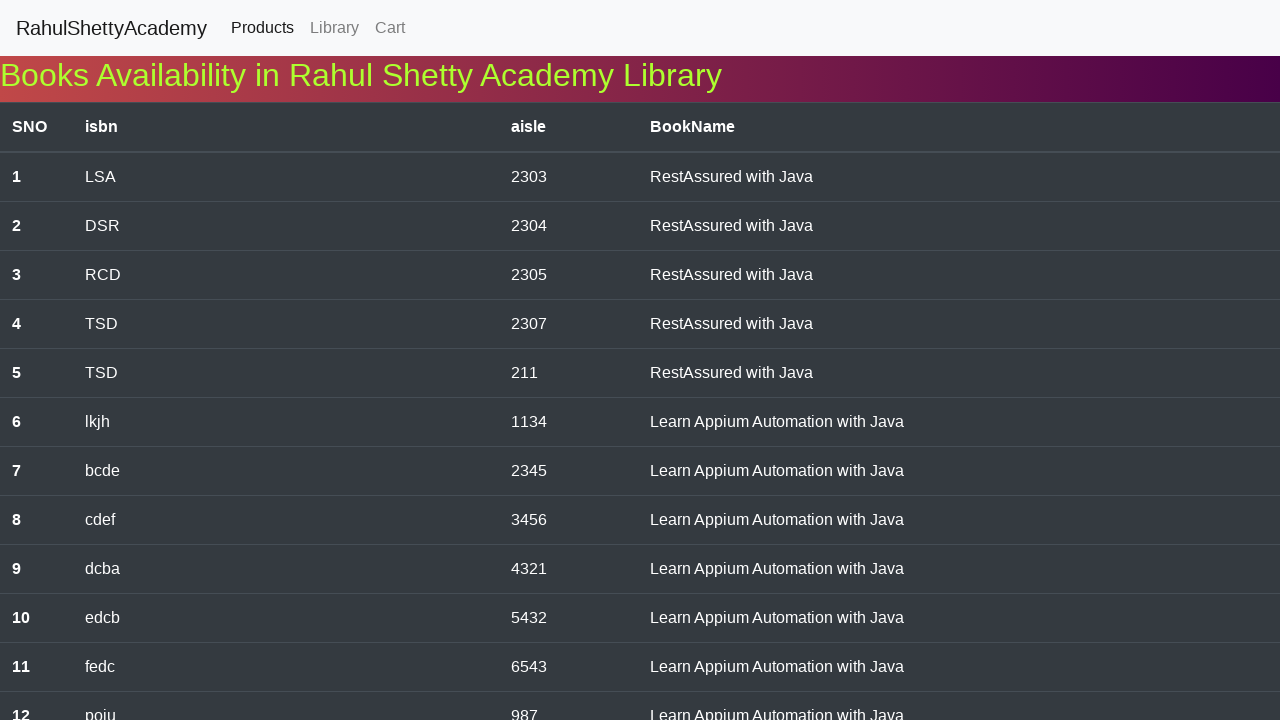